Tests pagination functionality by clicking on page 2 link to navigate to the next page of the table.

Starting URL: https://testautomationpractice.blogspot.com

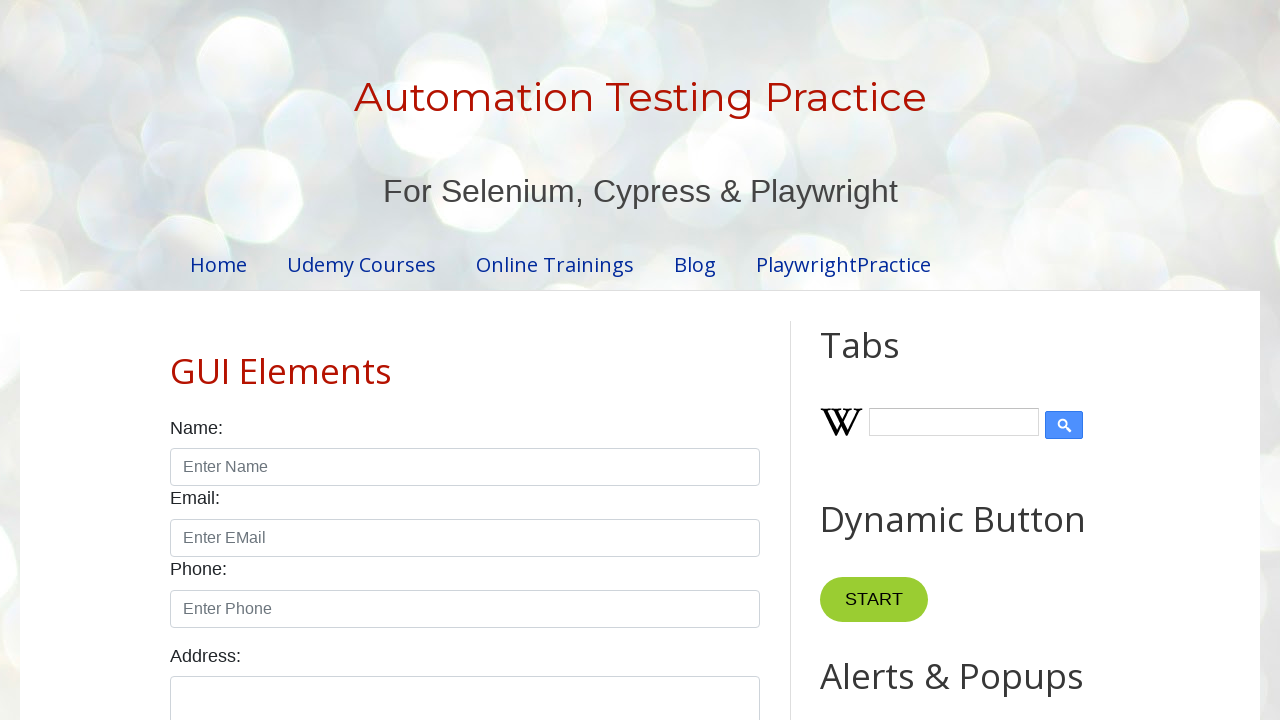

Clicked on page 2 pagination link at (456, 361) on xpath=//a[normalize-space()='2']
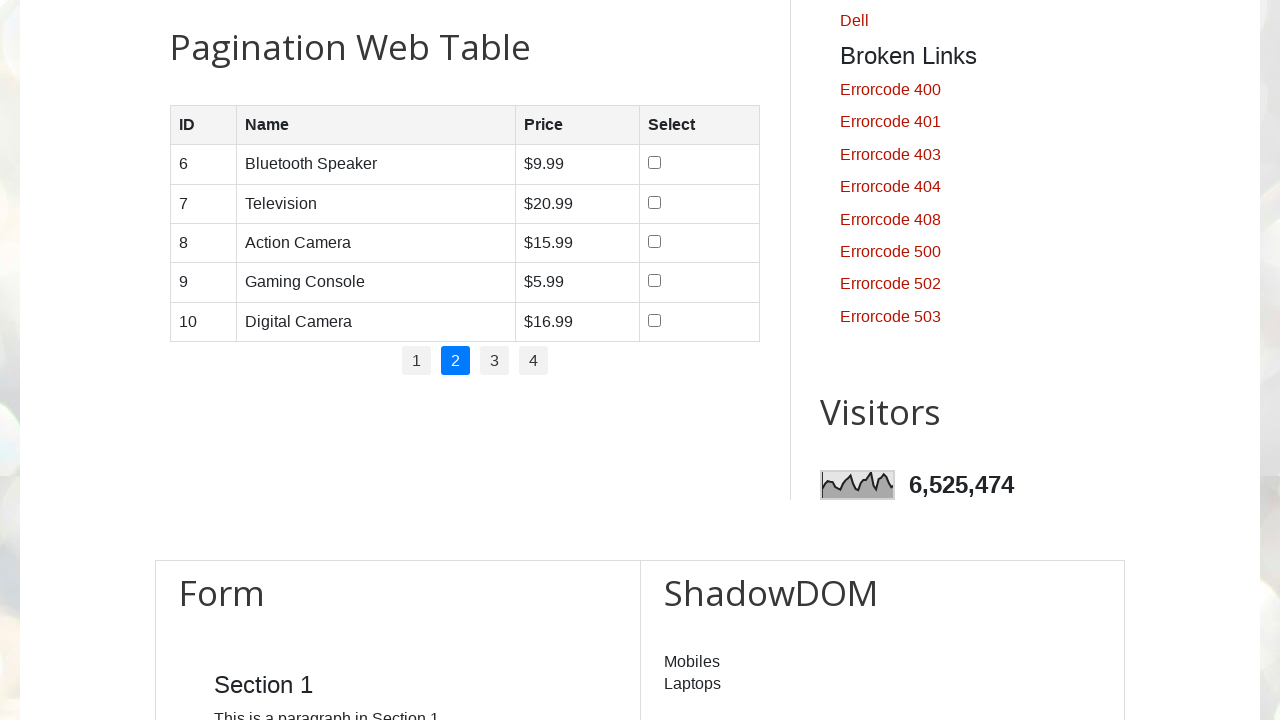

Waited for page content to update and network to become idle
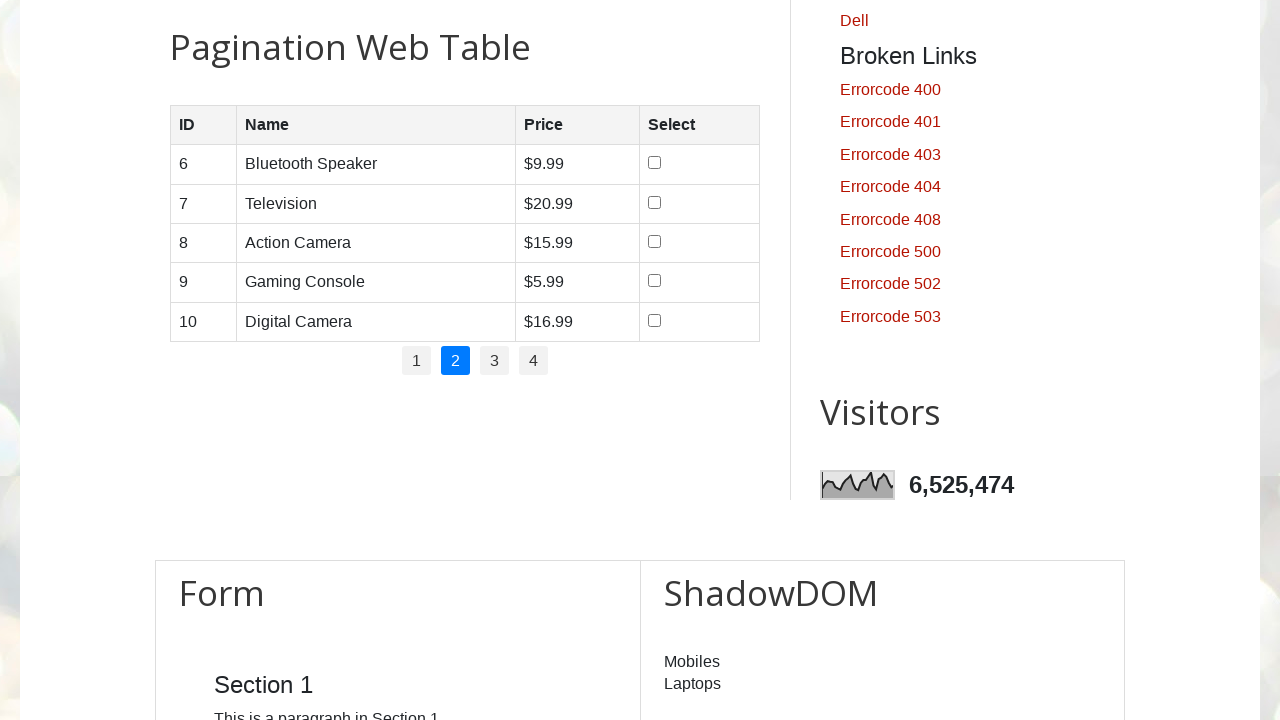

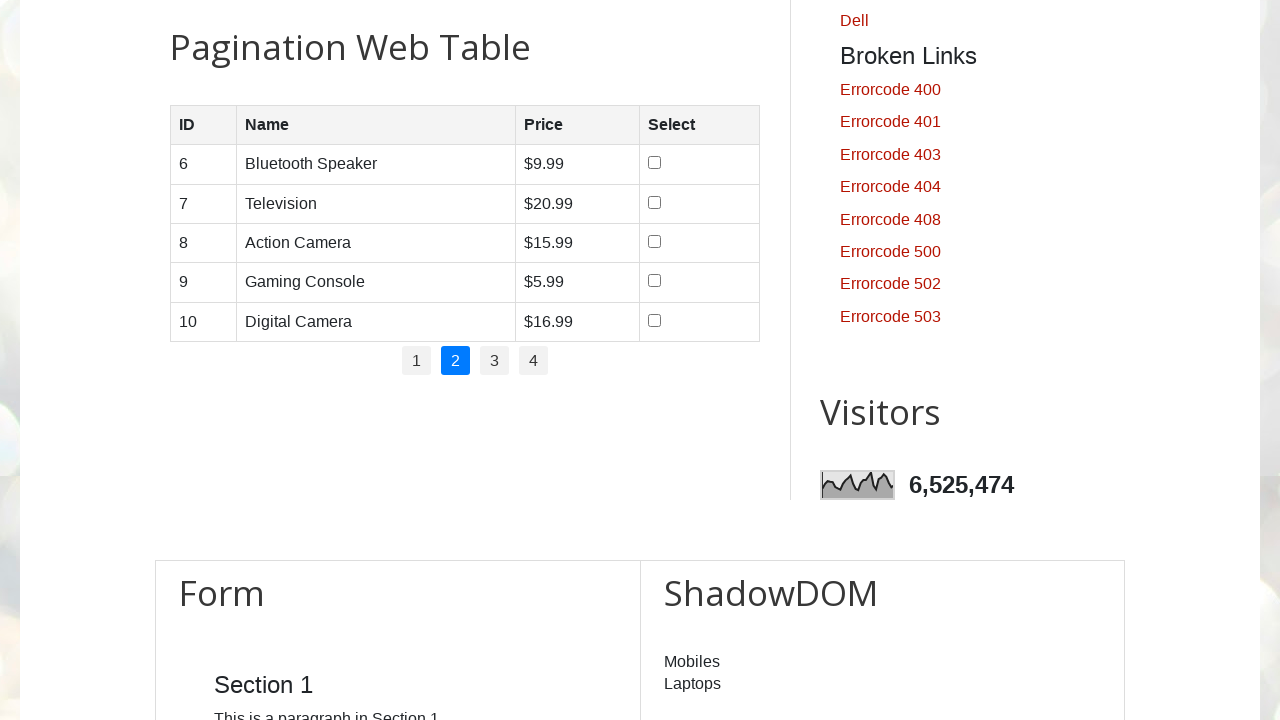